Tests frame handling by switching between multiple frames and clicking buttons within nested frames

Starting URL: https://leafground.com/frame.xhtml

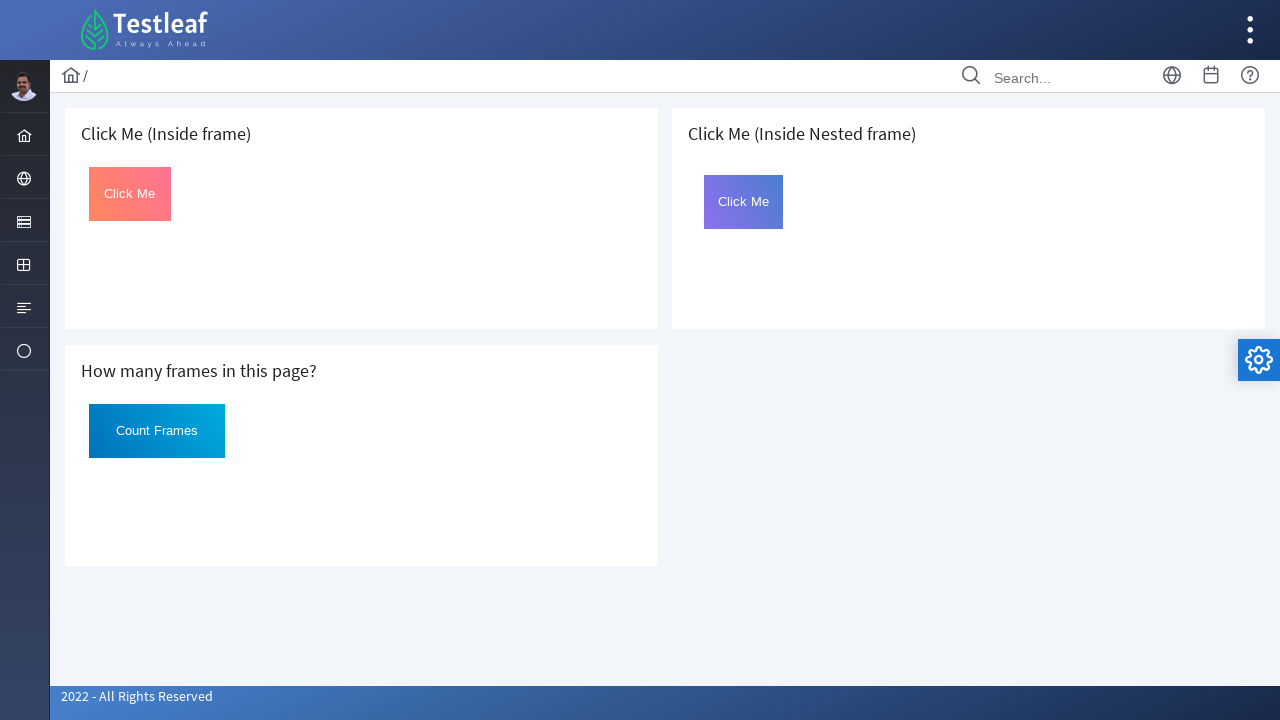

Located the first frame element
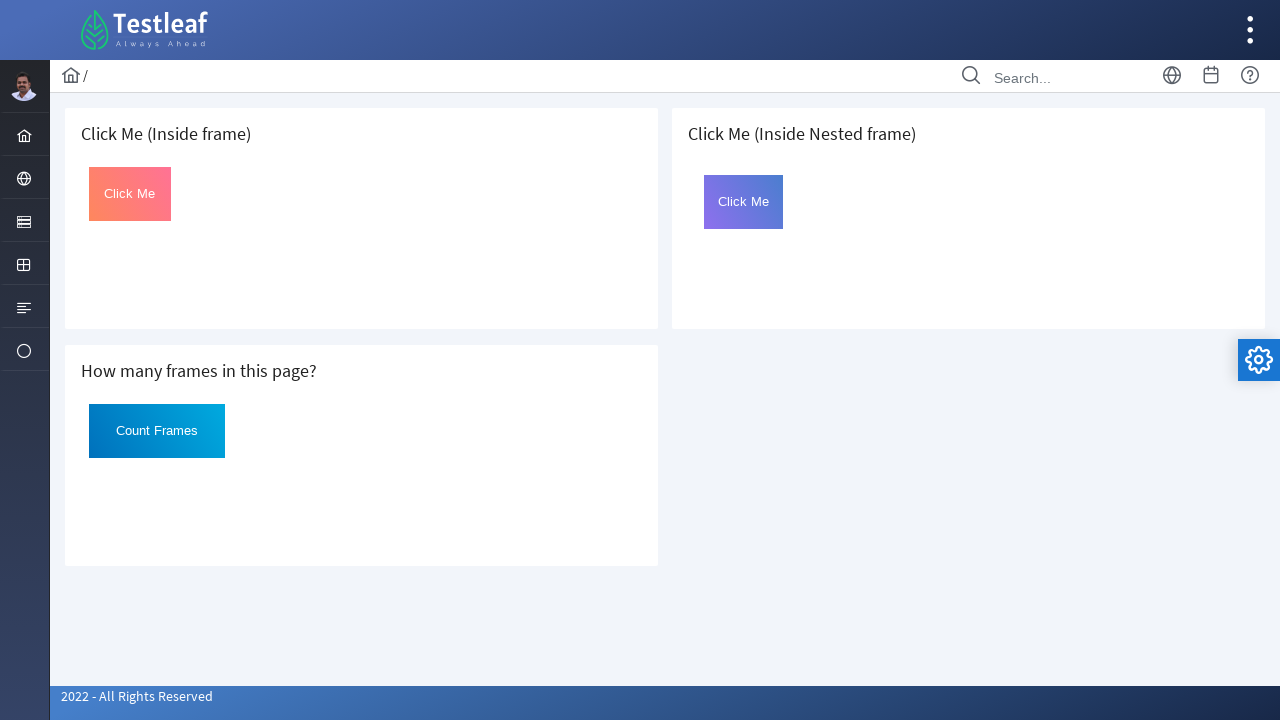

Clicked 'Click Me' button in the first frame at (130, 194) on iframe >> nth=0 >> internal:control=enter-frame >> xpath=(//button[text()='Click
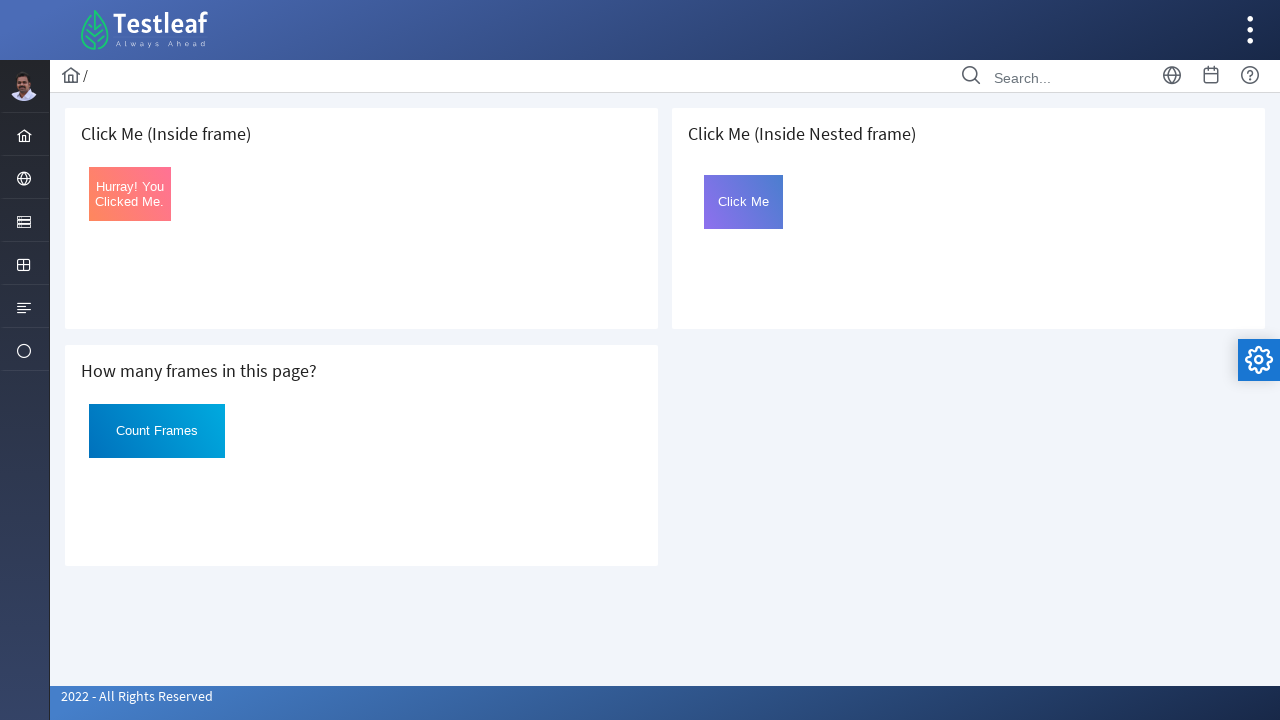

Located the third frame element
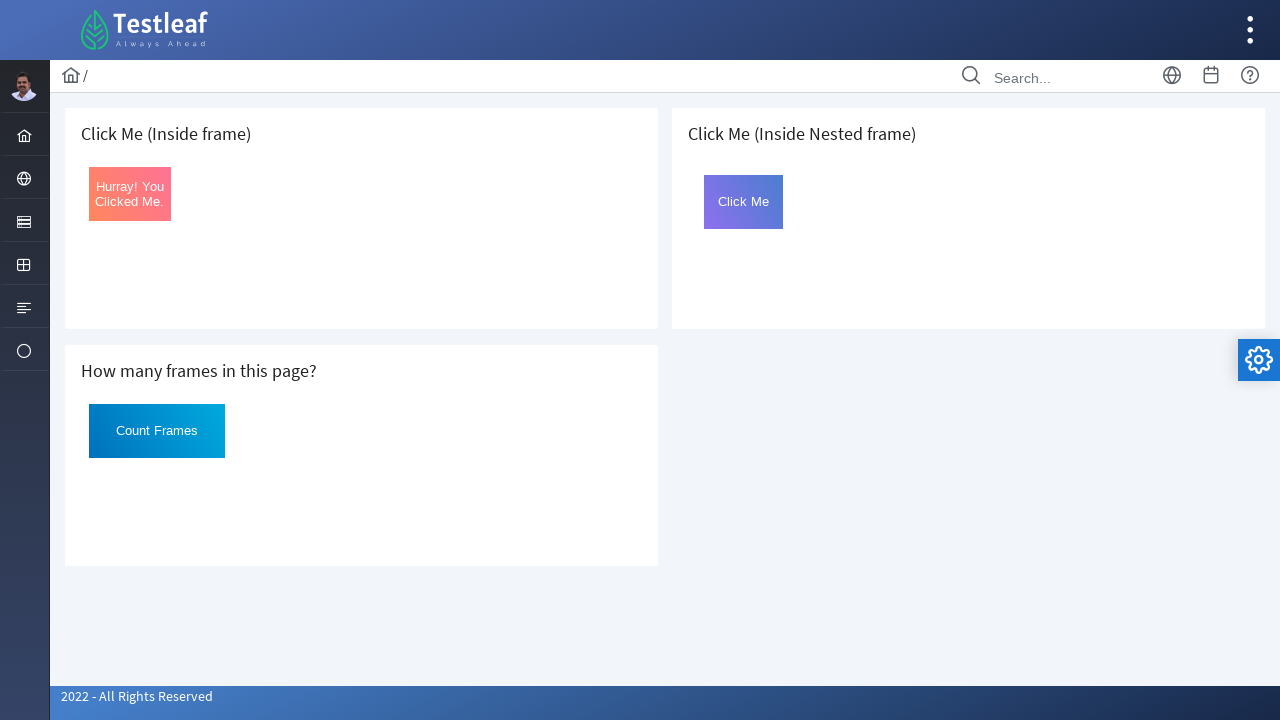

Located the first nested frame within the third frame
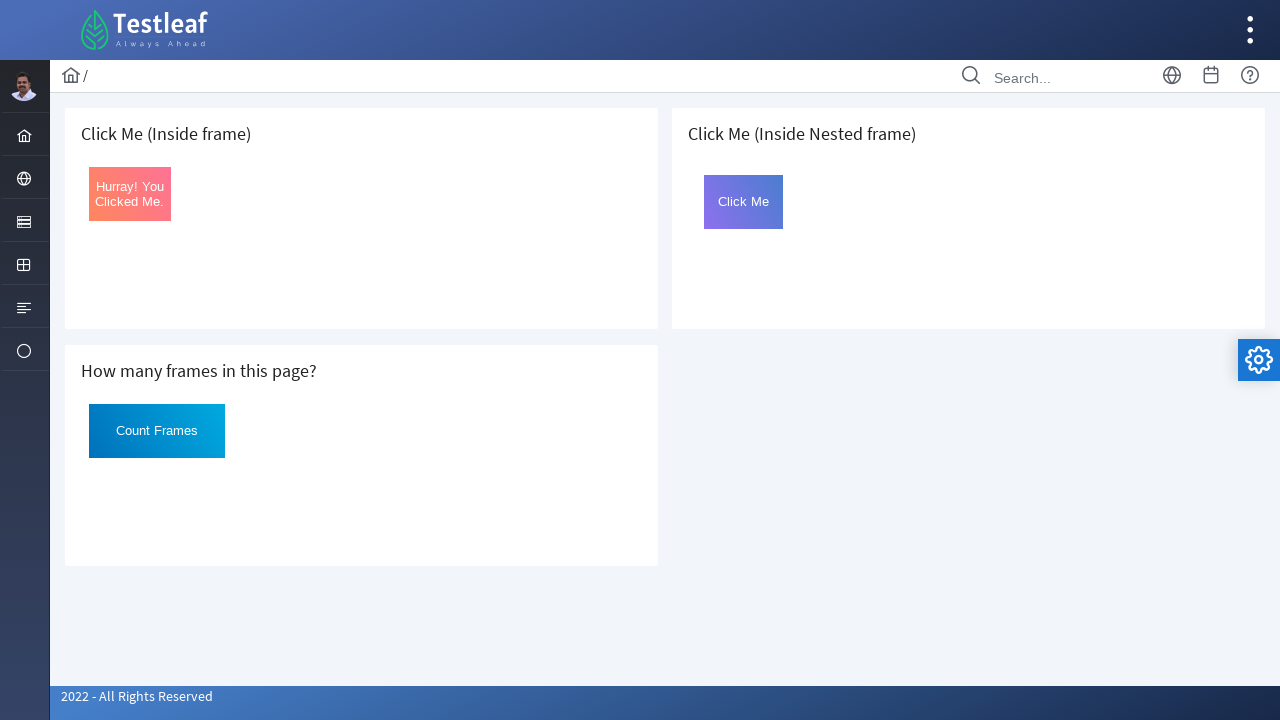

Clicked 'Click Me' button in the nested frame at (744, 202) on iframe >> nth=2 >> internal:control=enter-frame >> iframe >> nth=0 >> internal:c
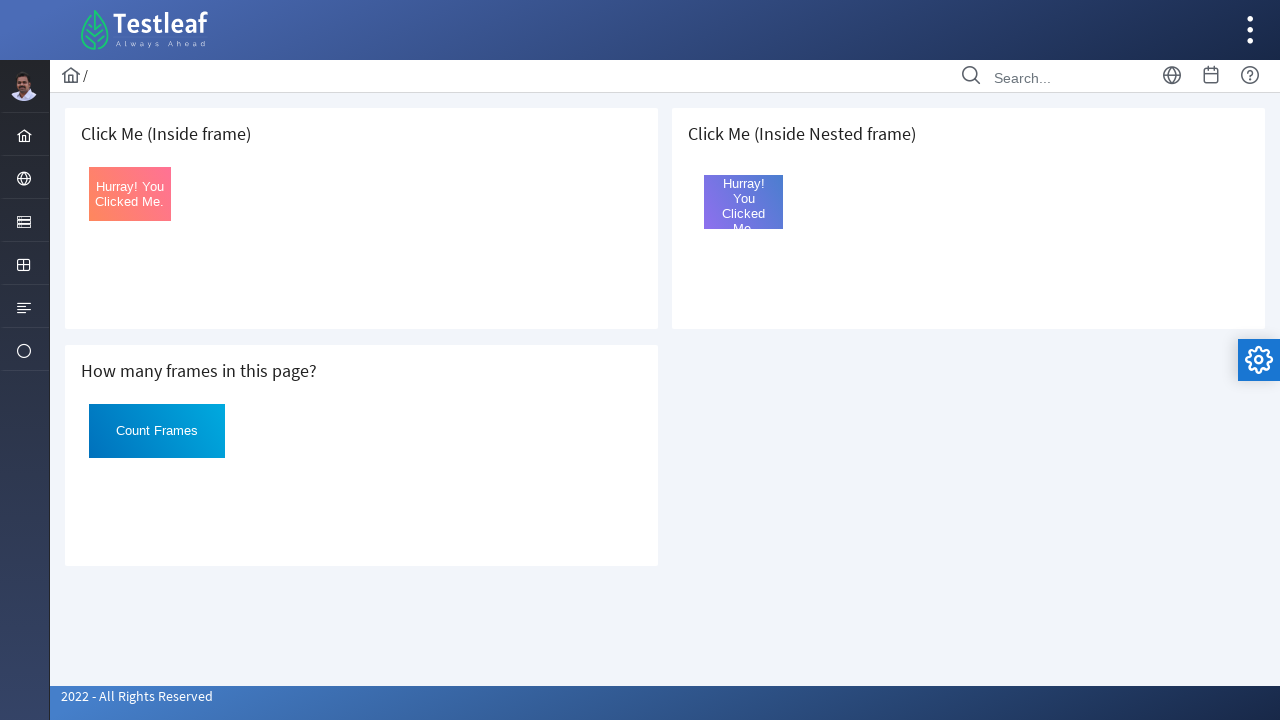

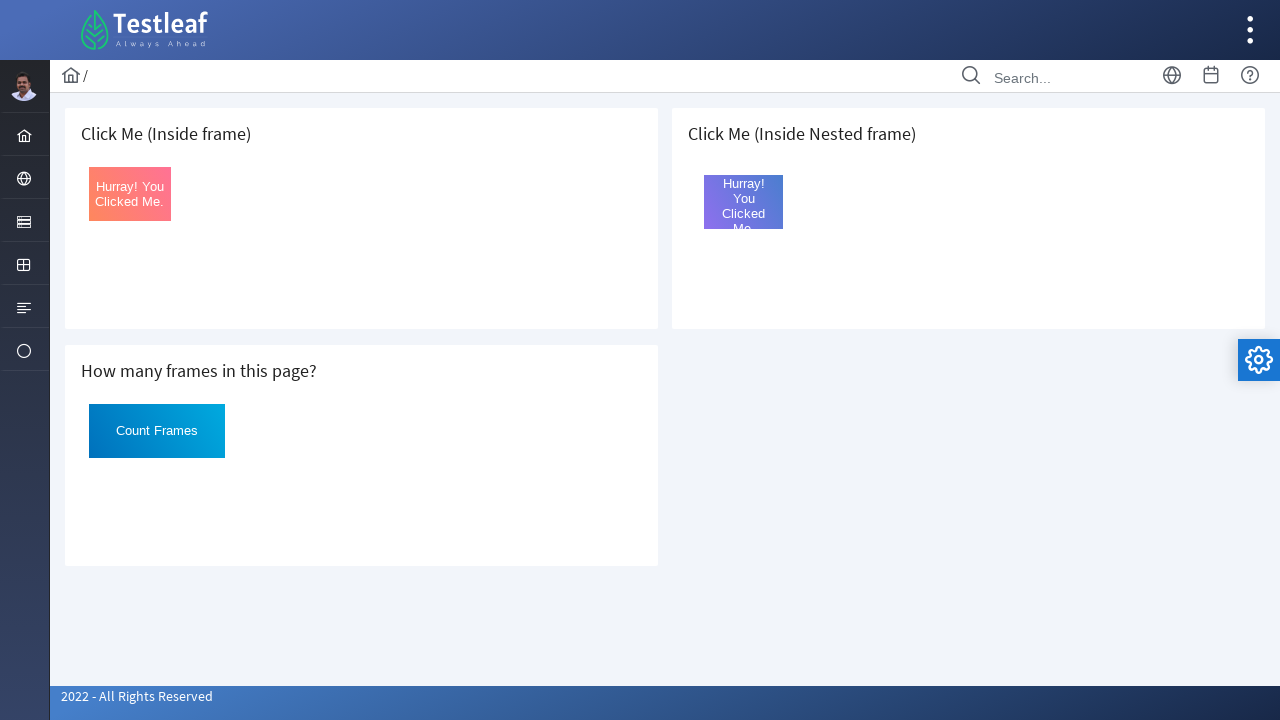